Navigates to the A/B Testing page and verifies the header text displays the expected variation

Starting URL: https://the-internet.herokuapp.com/

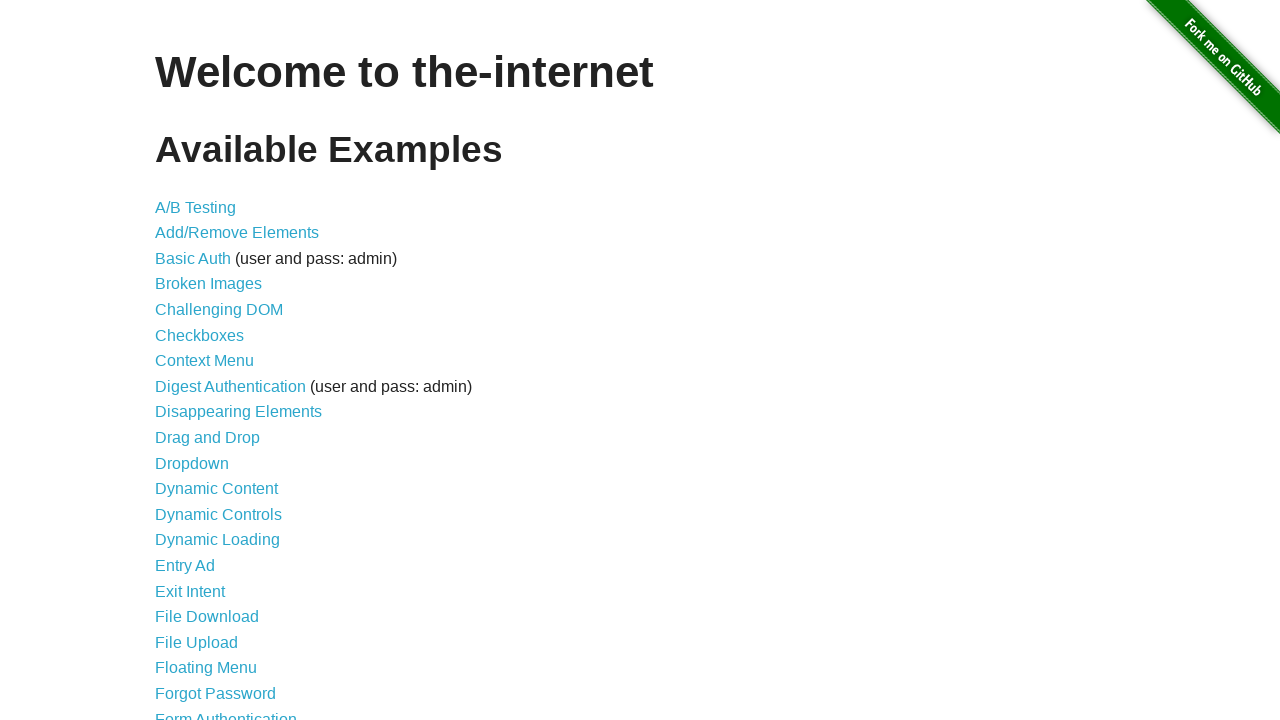

Clicked on A/B Testing link at (196, 207) on xpath=//a[normalize-space()='A/B Testing']
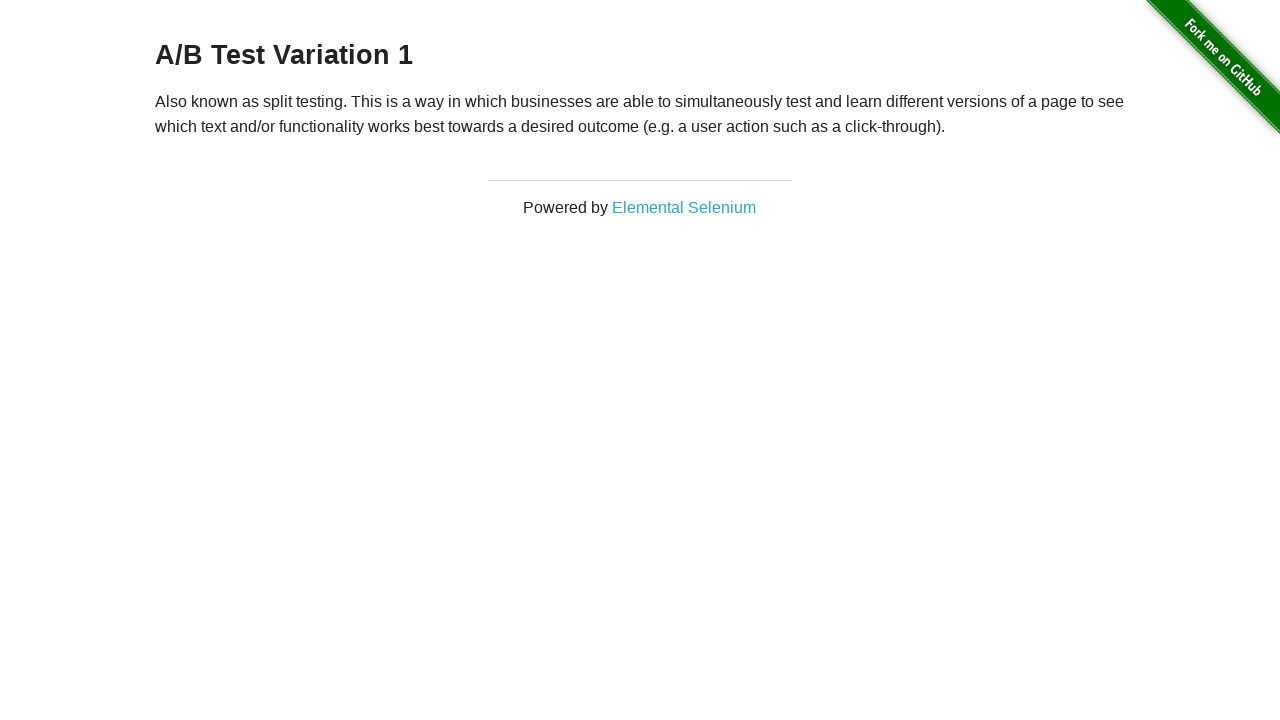

A/B Testing page loaded and header element is present
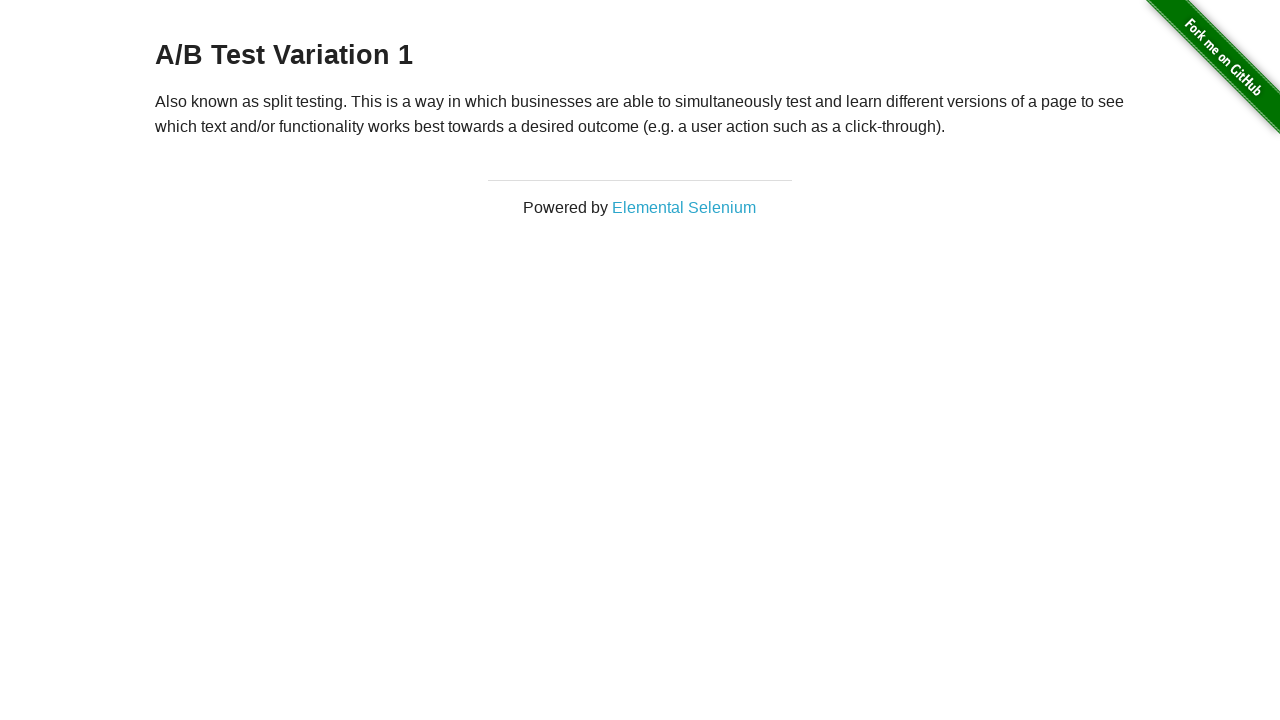

Located header element
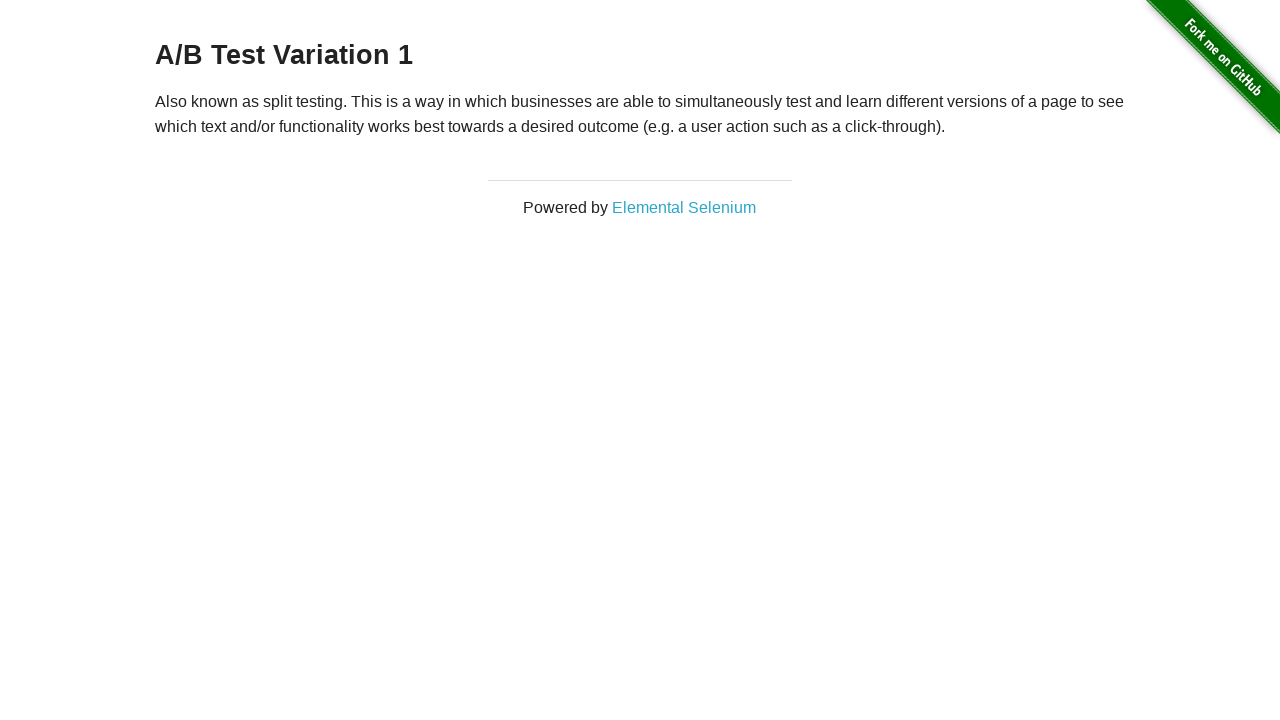

Retrieved header text: 'A/B Test Variation 1'
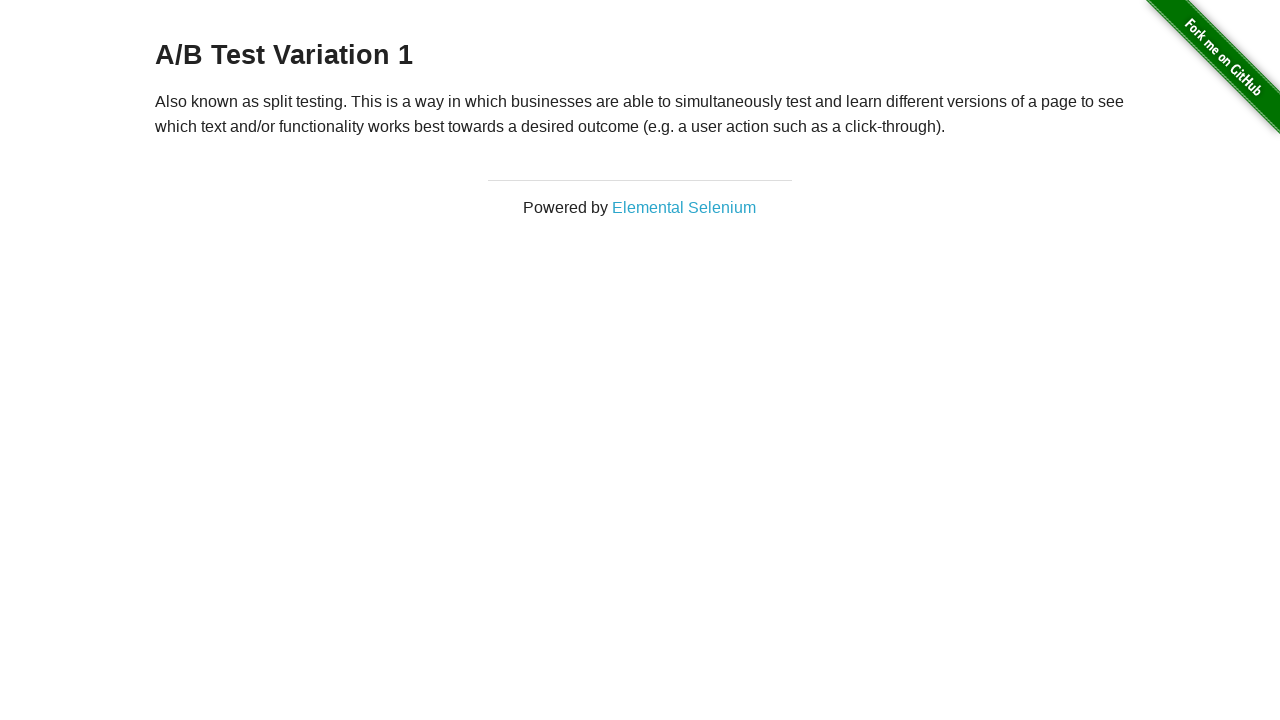

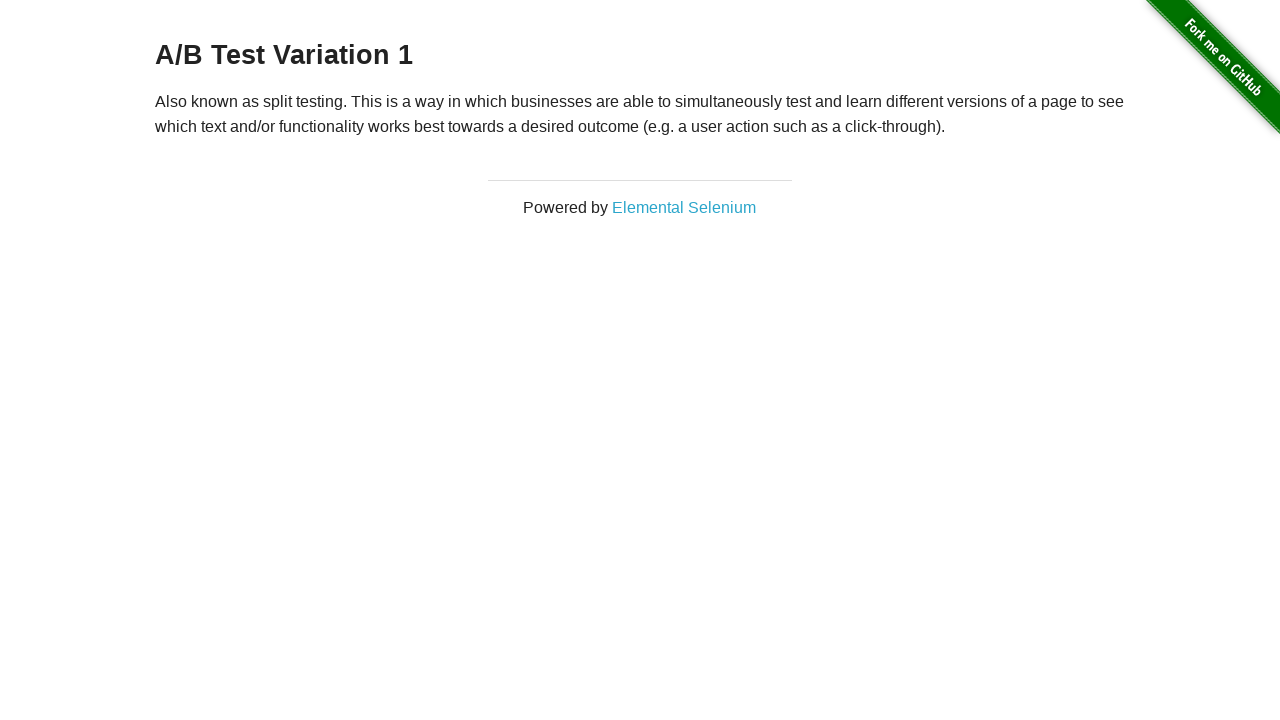